Navigates to the Finnish business directory finder.fi and searches for a company by name, verifying the search results page loads

Starting URL: https://www.finder.fi/search?search=Nokia

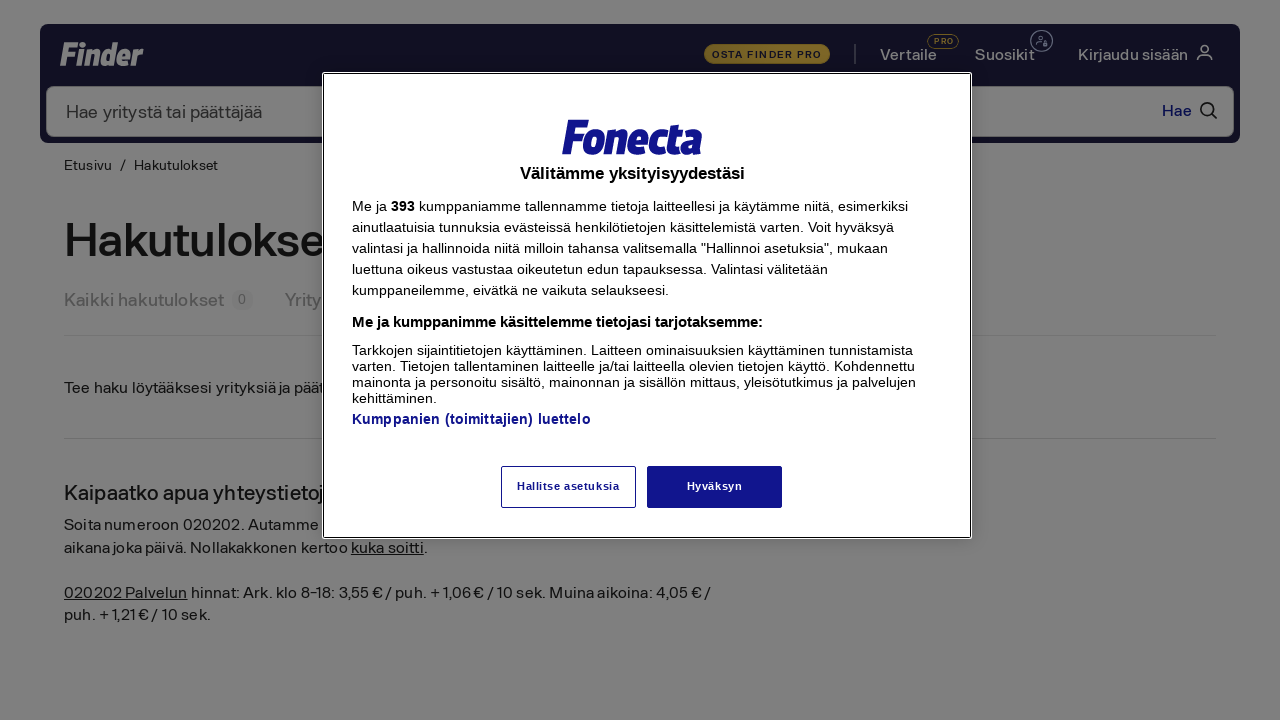

Waited for network idle state on finder.fi search results page
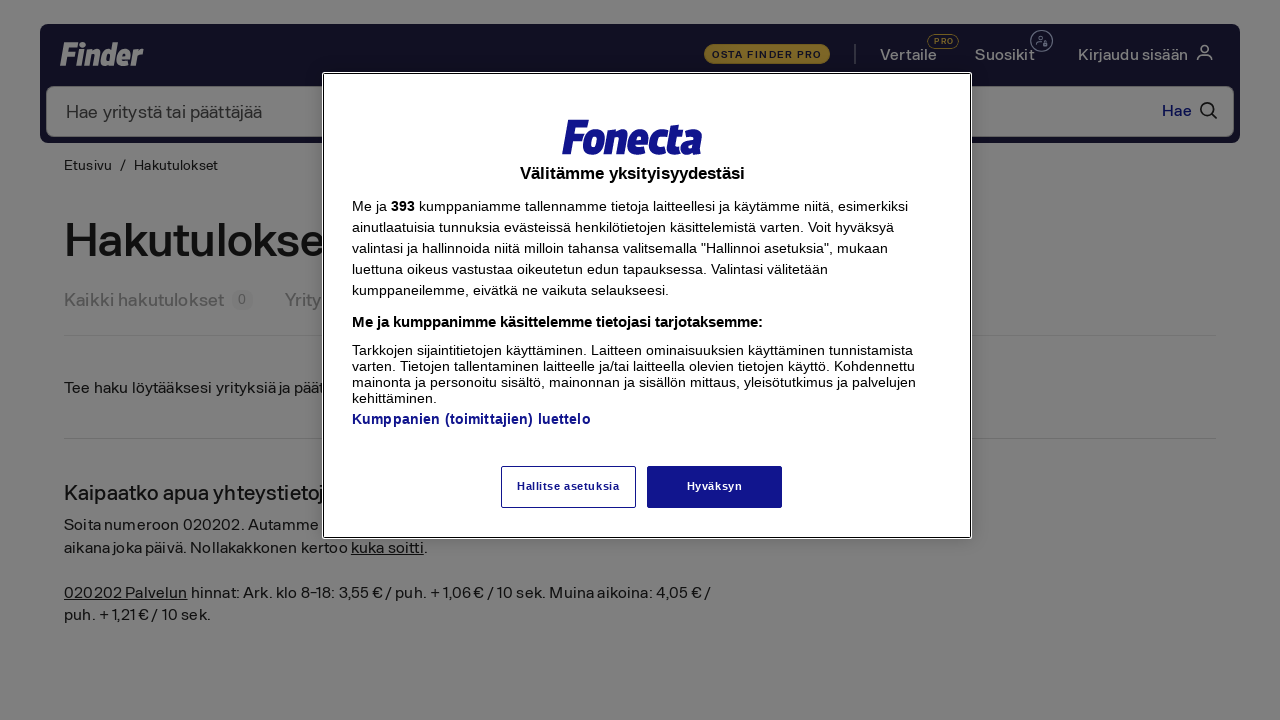

Search results page body element became visible
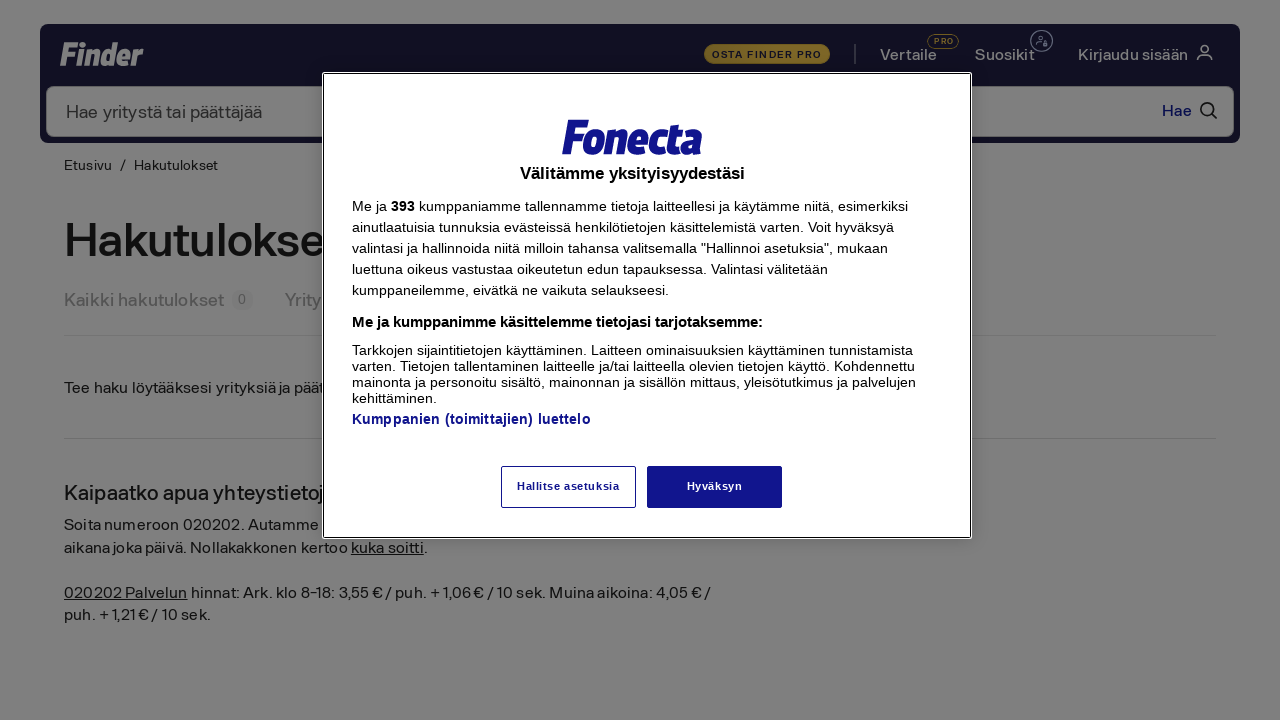

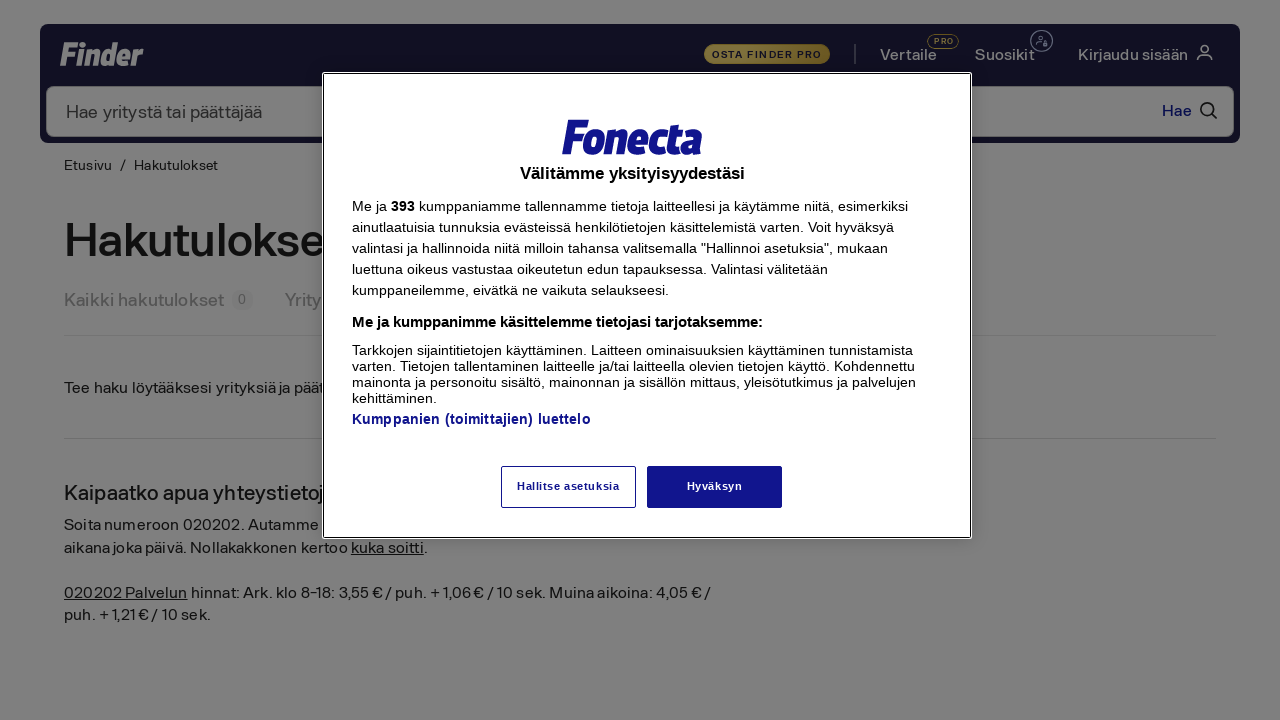